Navigates to a shopping site and adds specific products (Apple, Mango, Banana, Grapes) to the cart by finding them in the product list and clicking their add buttons

Starting URL: https://rahulshettyacademy.com/seleniumPractise/#/

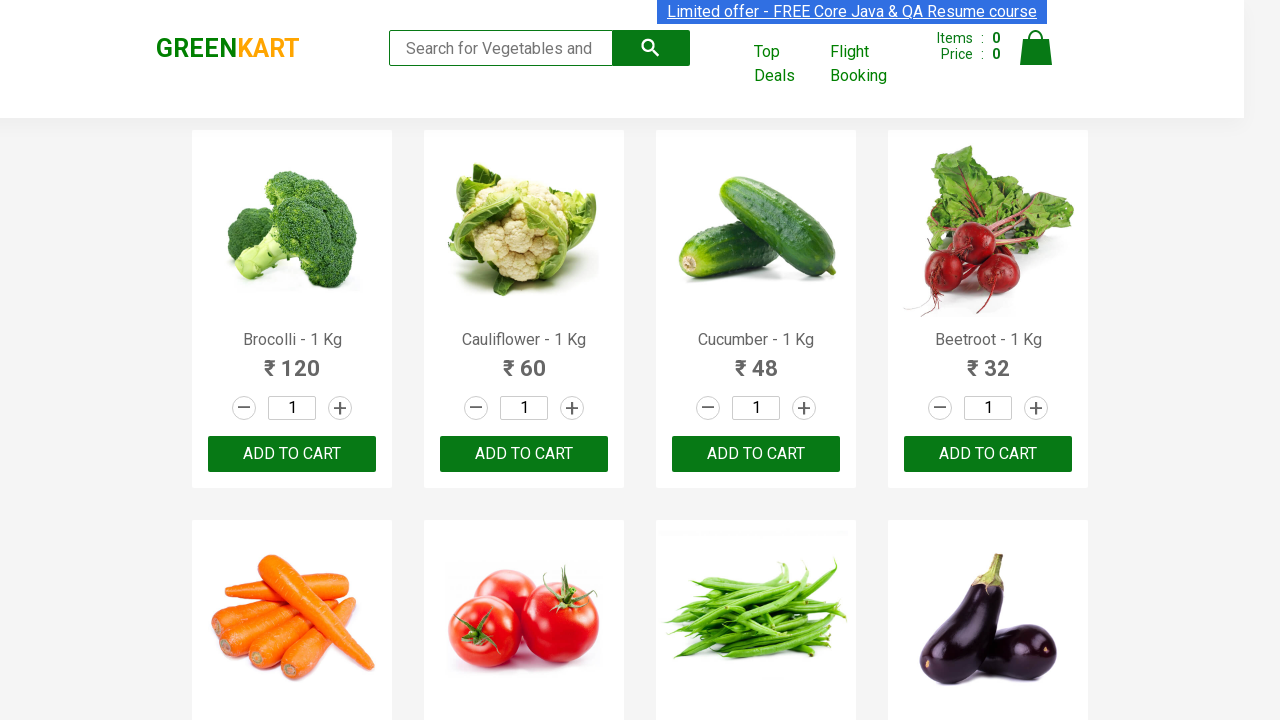

Waited for product elements to load on GreenKart shopping site
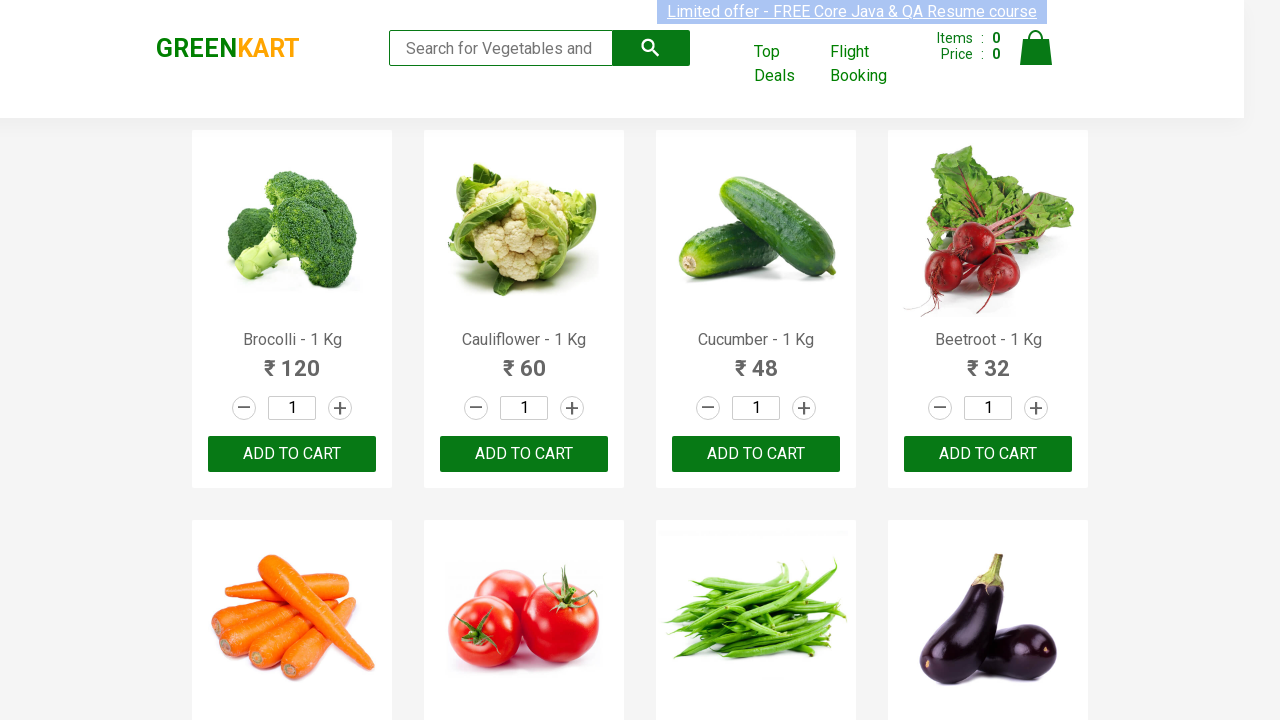

Retrieved all product elements from the page
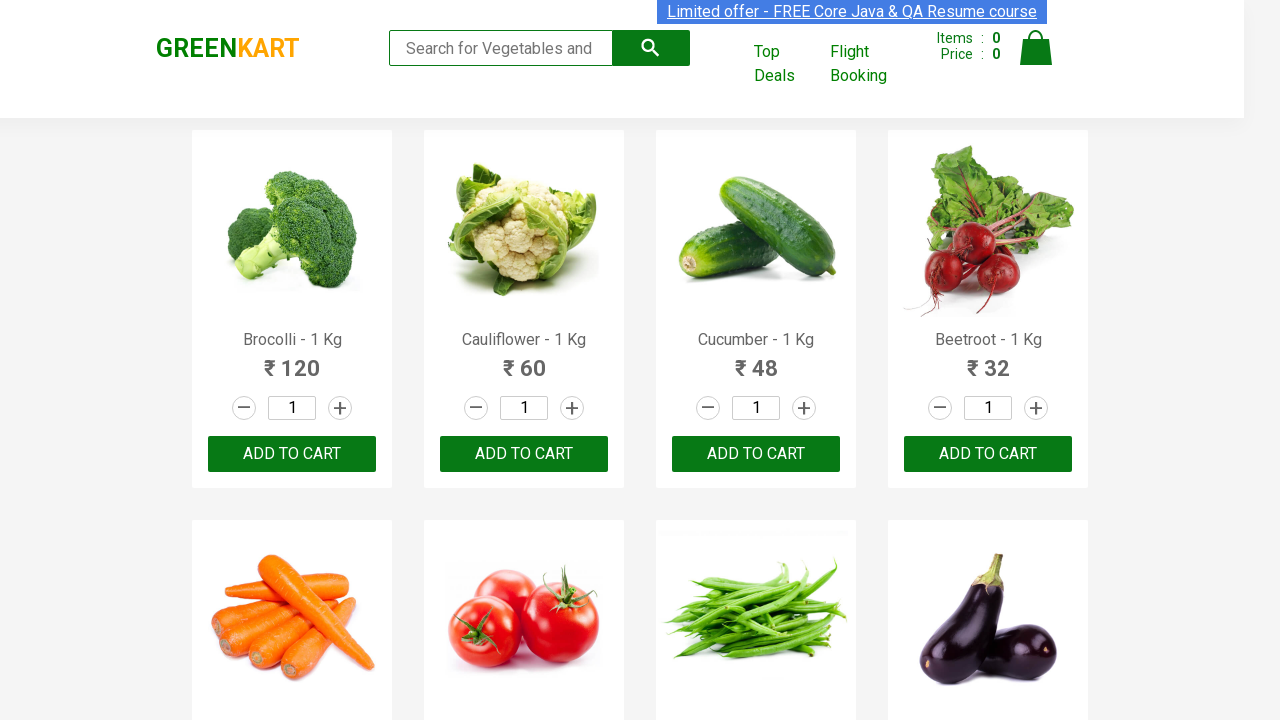

Added Apple to cart at (756, 360) on div.product-action button >> nth=14
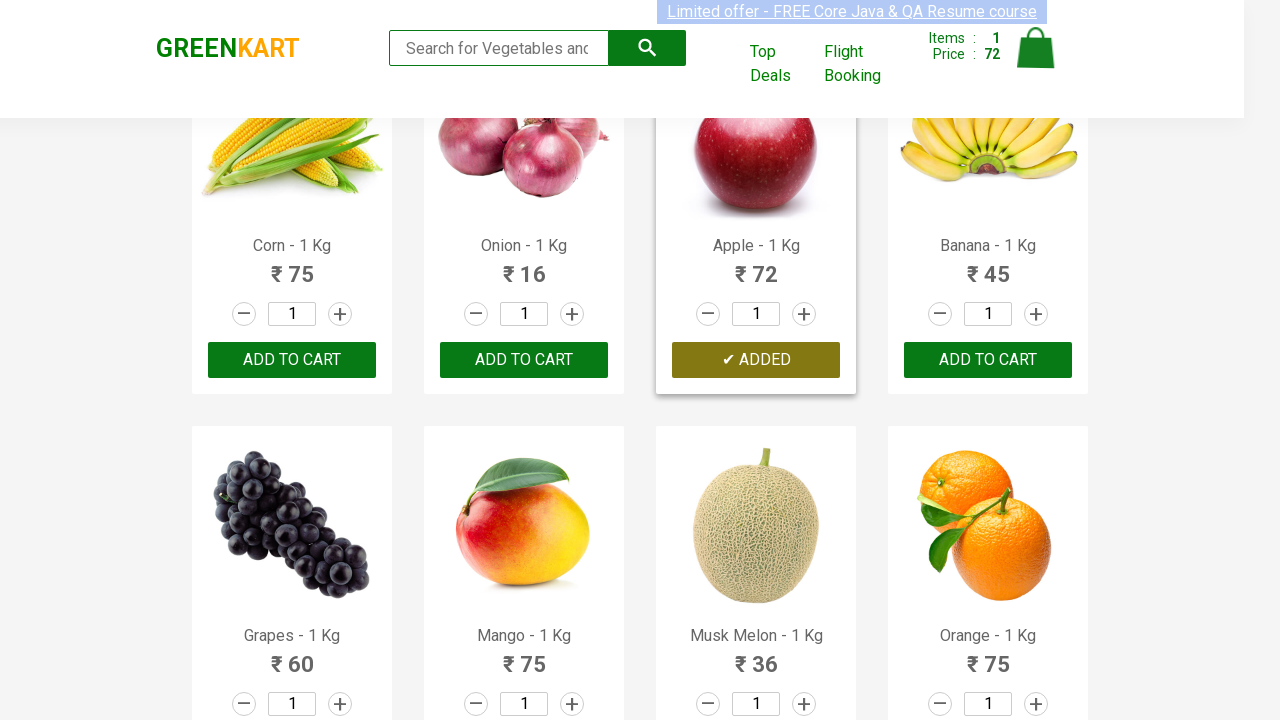

Added Banana to cart at (988, 360) on div.product-action button >> nth=15
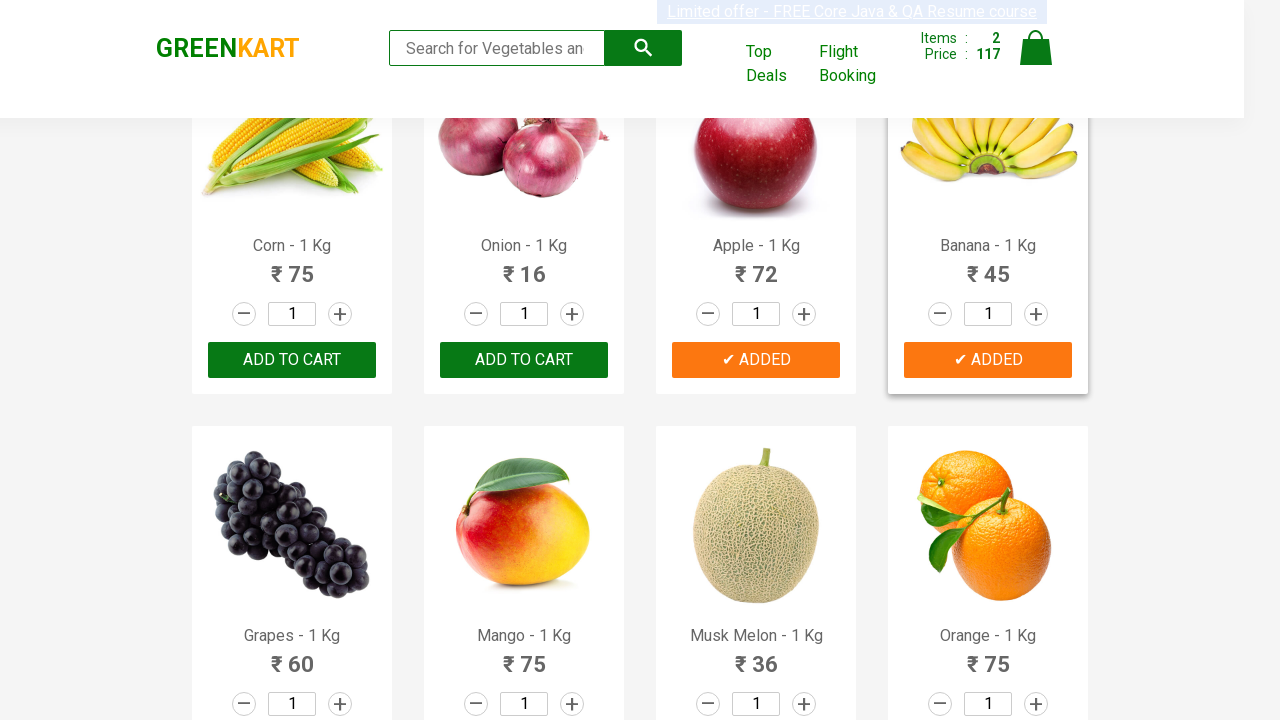

Added Grapes to cart at (292, 360) on div.product-action button >> nth=16
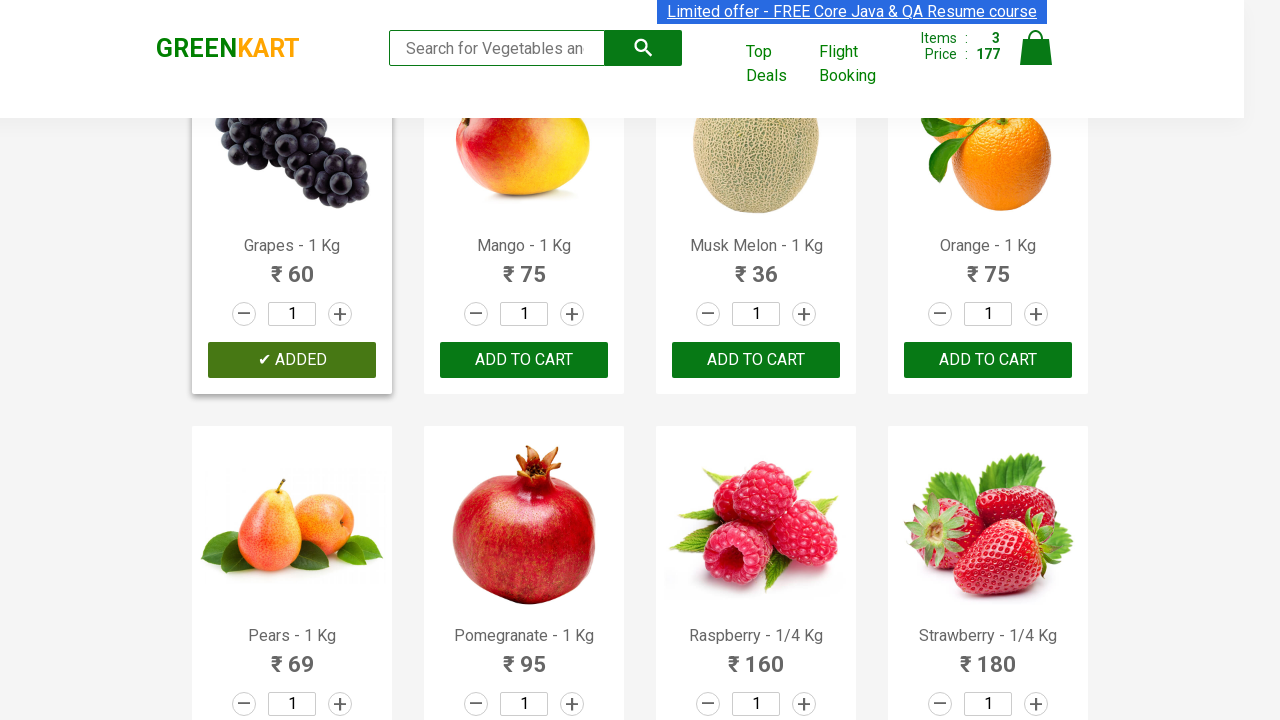

Added Mango to cart at (524, 360) on div.product-action button >> nth=17
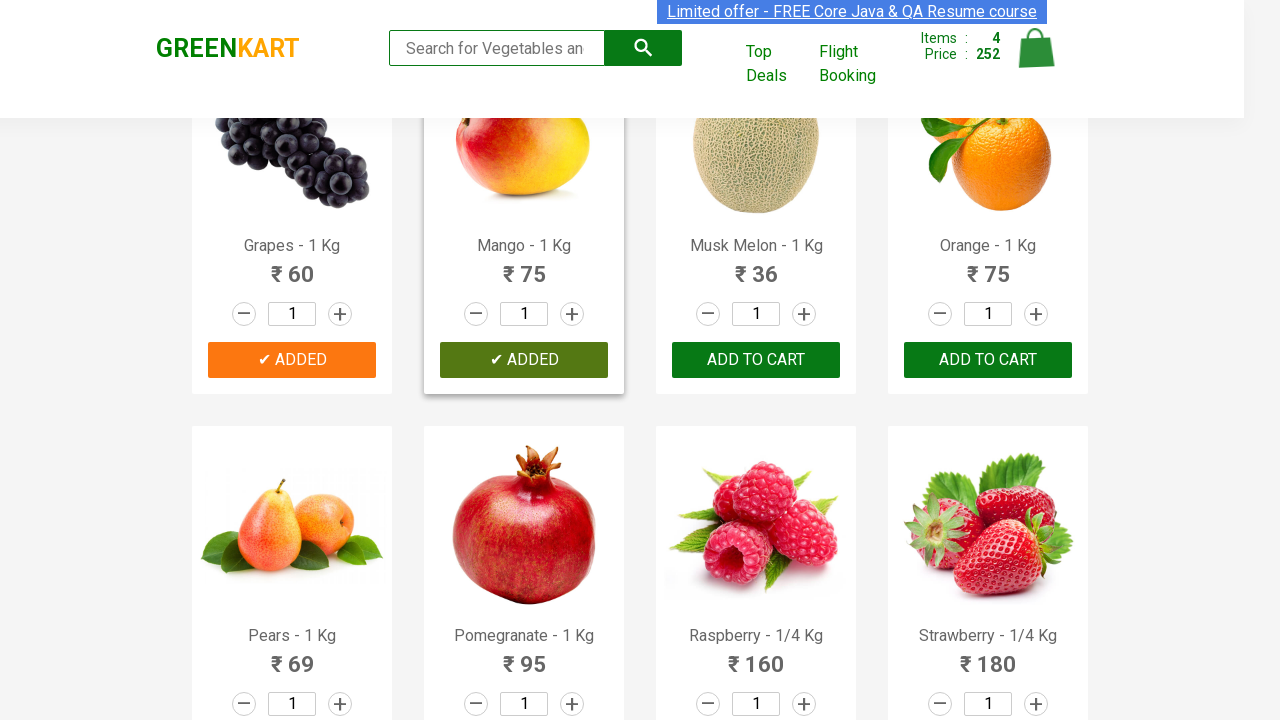

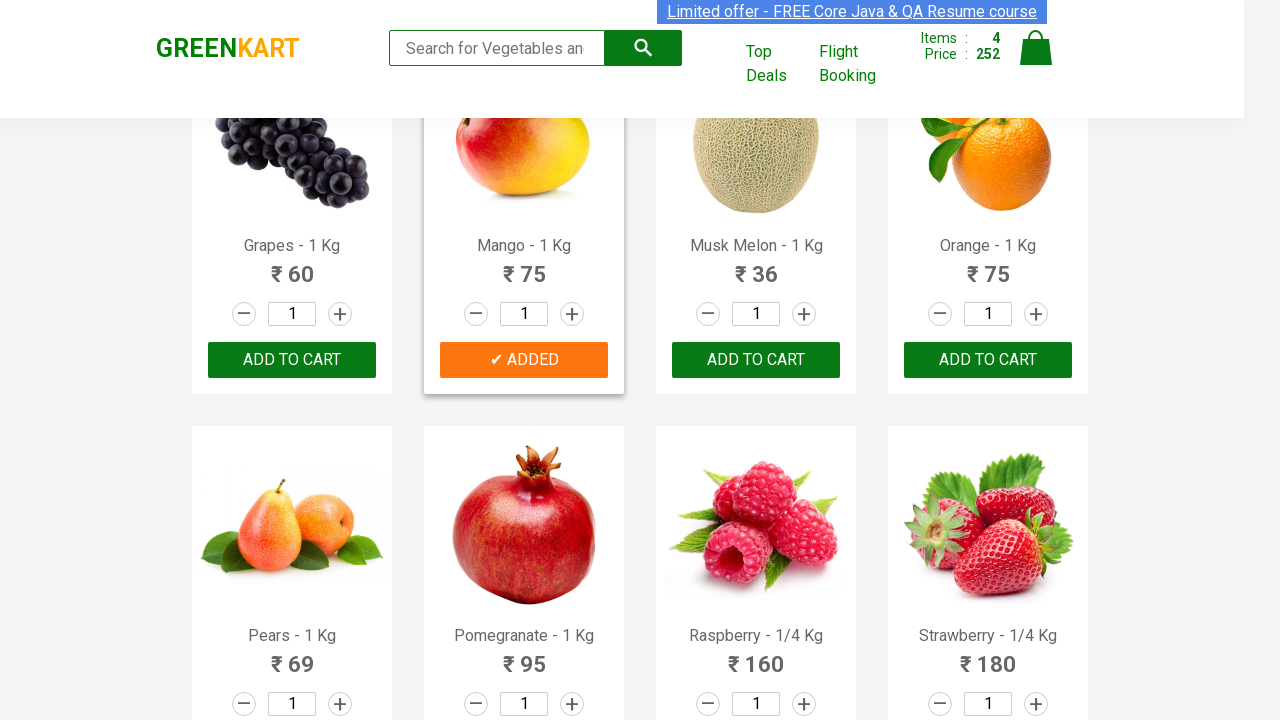